Tests a math challenge form by reading a value from the page, calculating a mathematical result, filling in the answer, checking required checkboxes, and submitting the form

Starting URL: https://suninjuly.github.io/math.html

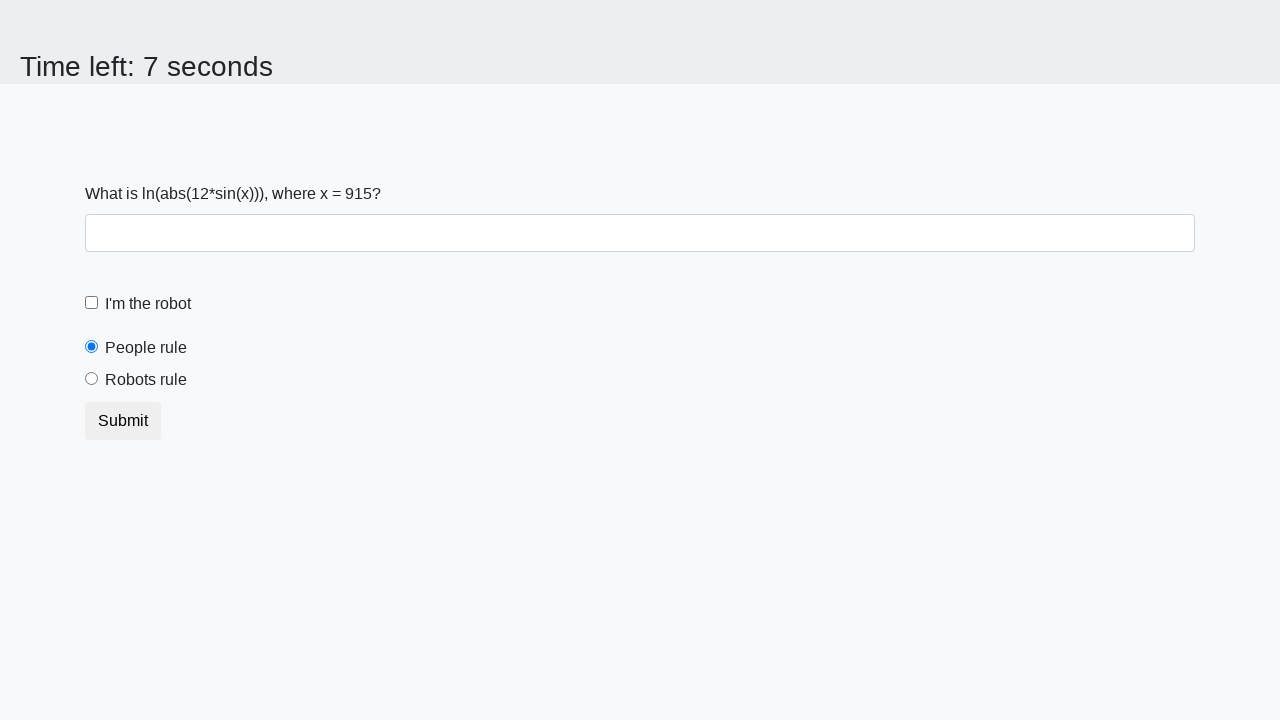

Located the input value element
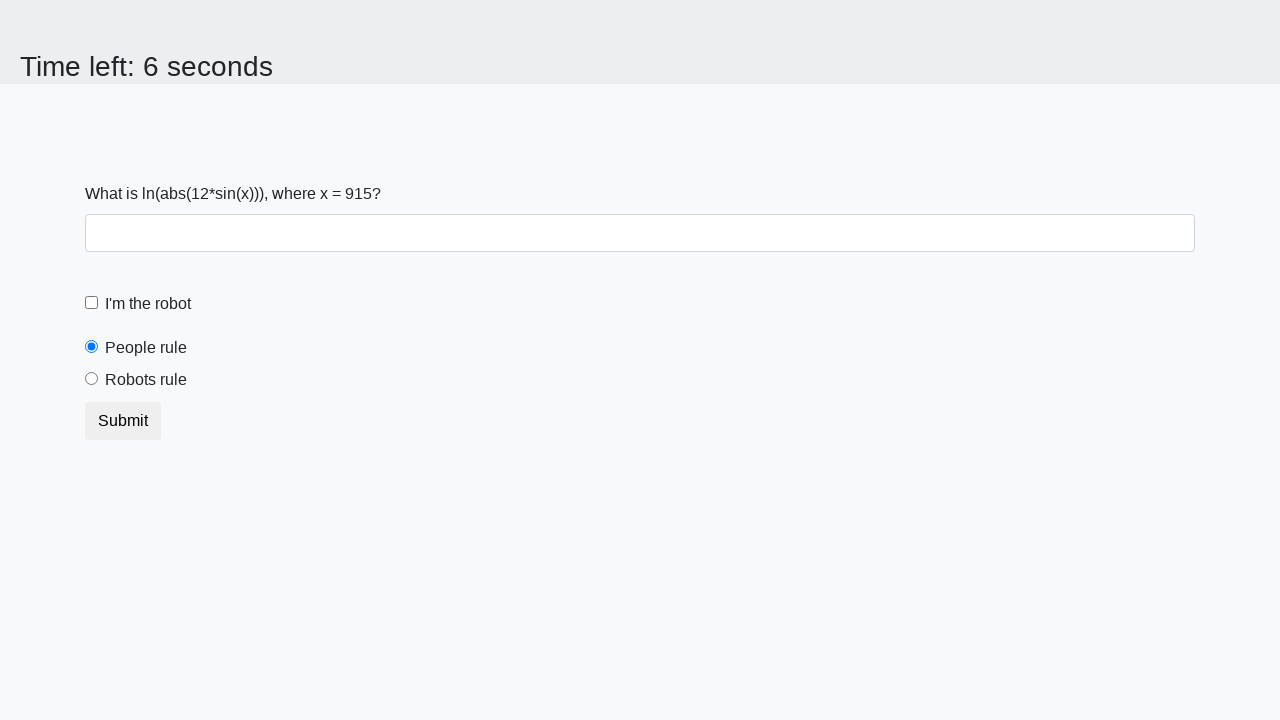

Read input value from page: 915
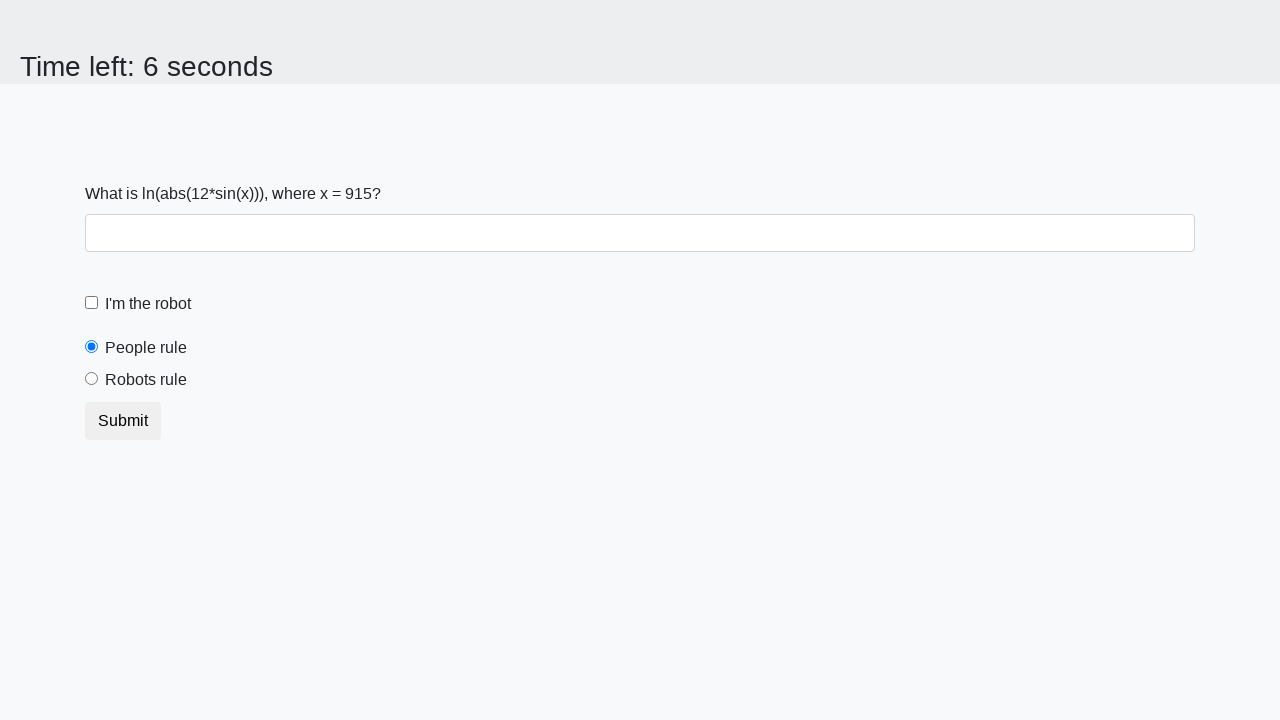

Calculated answer using formula log(abs(12*sin(x))): 2.1493495212621645
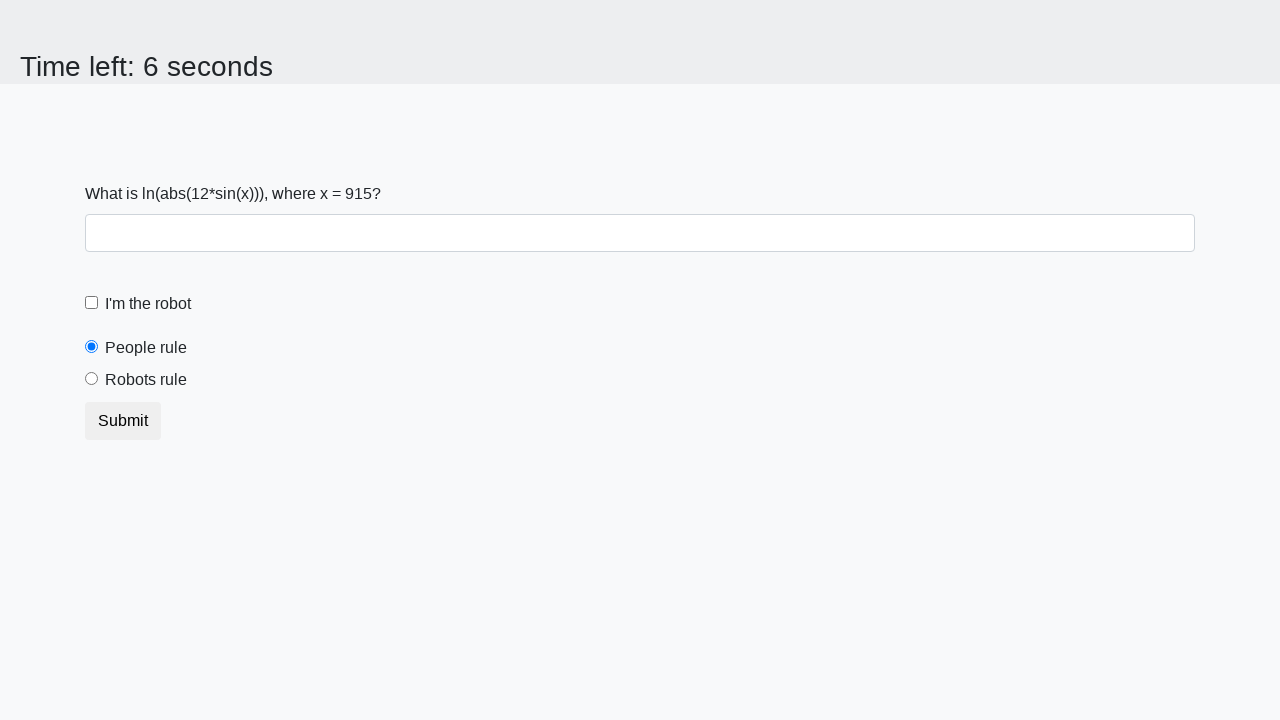

Filled answer field with calculated result on #answer
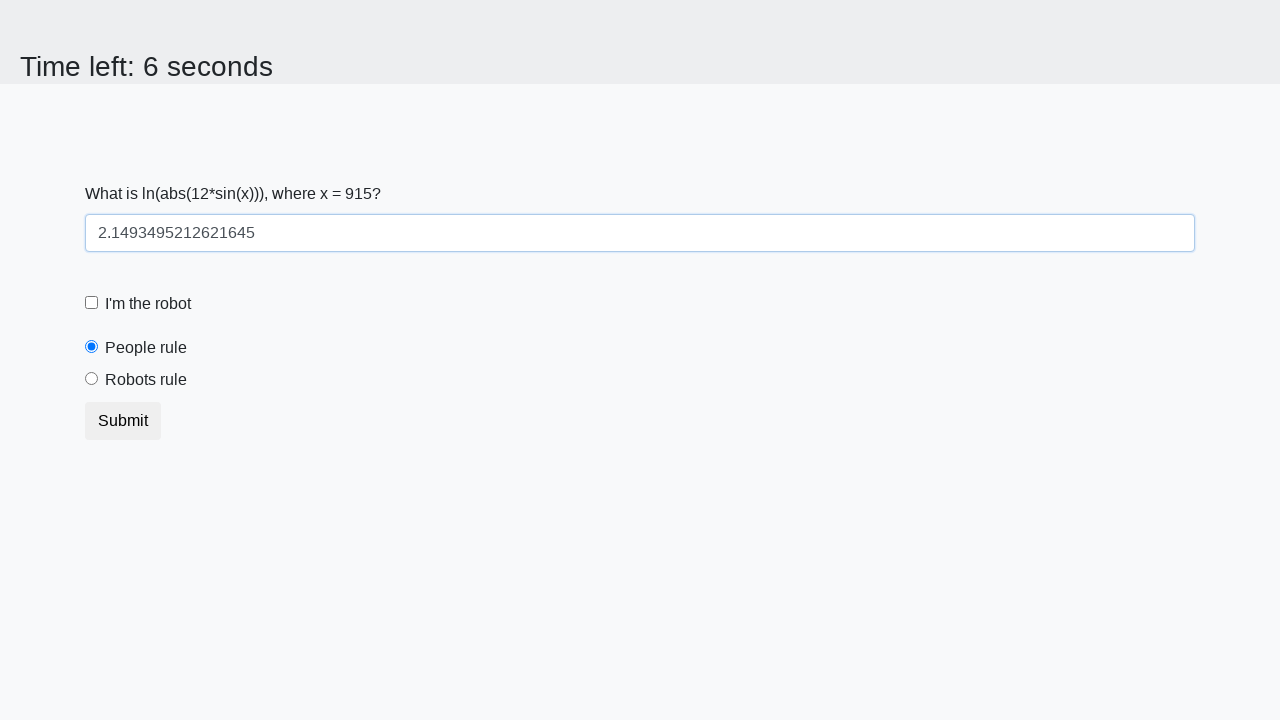

Clicked robot checkbox at (92, 303) on #robotCheckbox
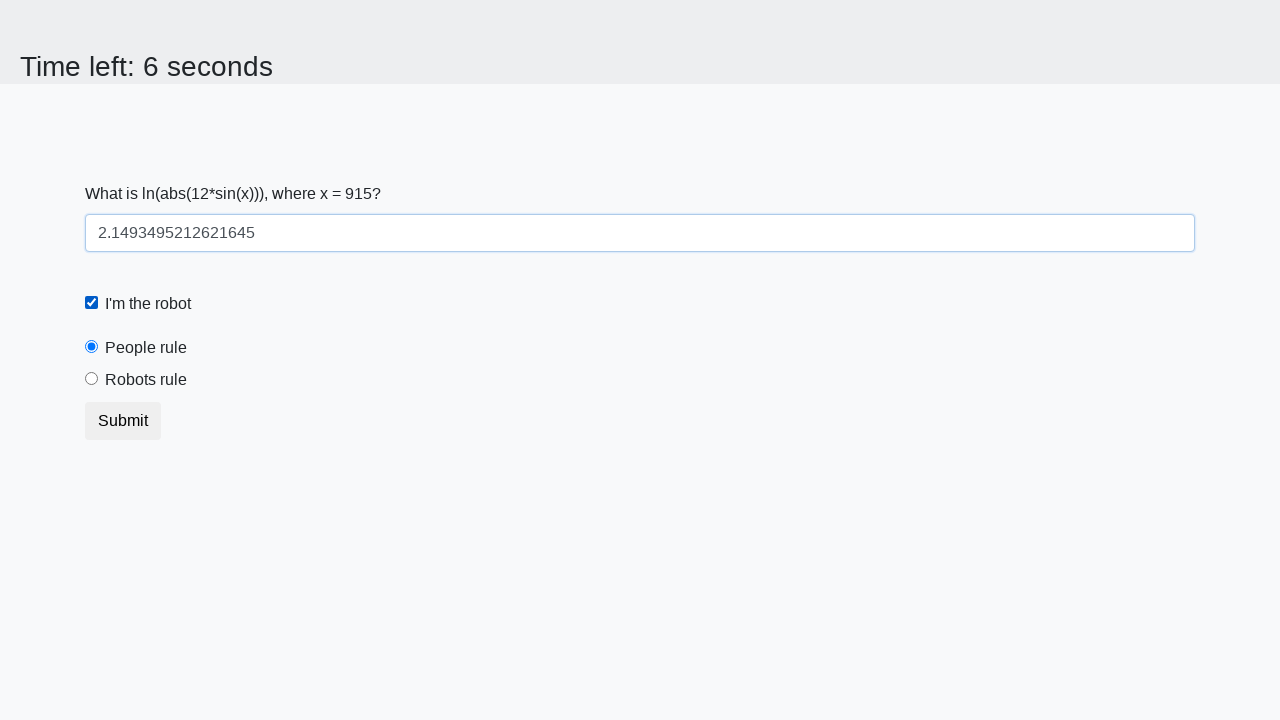

Clicked robots rule checkbox at (92, 379) on #robotsRule
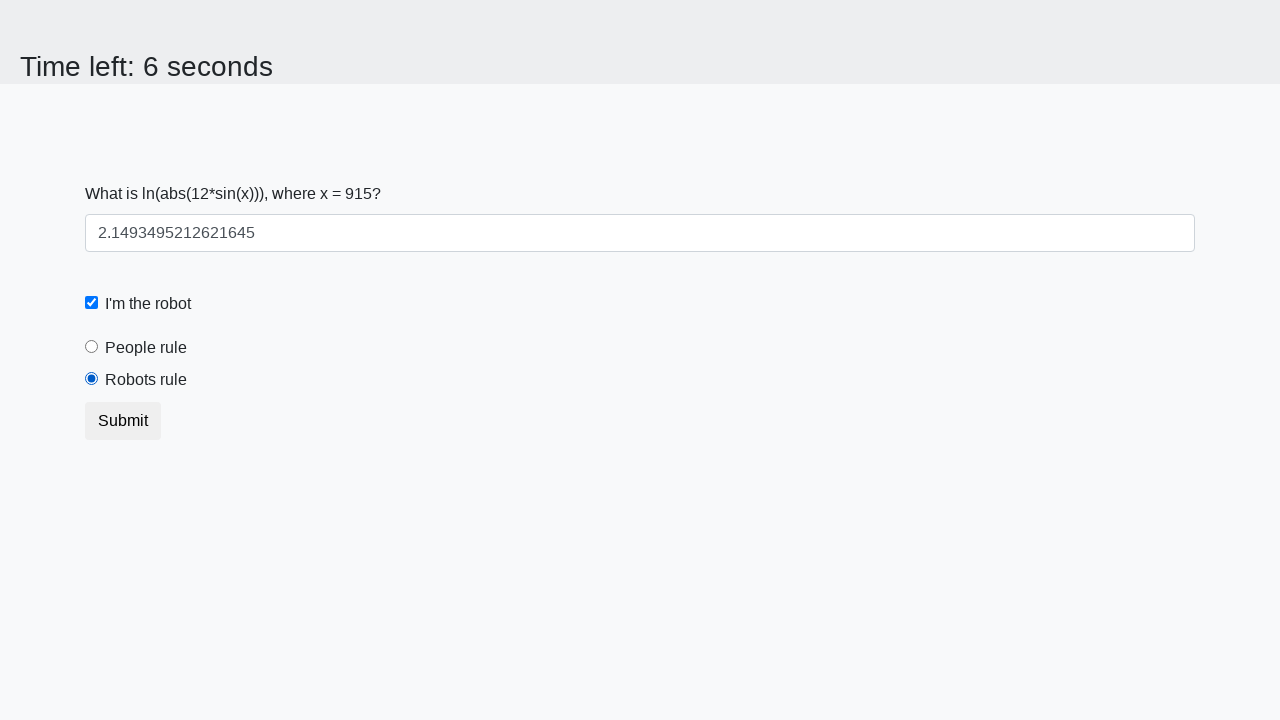

Clicked submit button to submit the form at (123, 421) on .btn
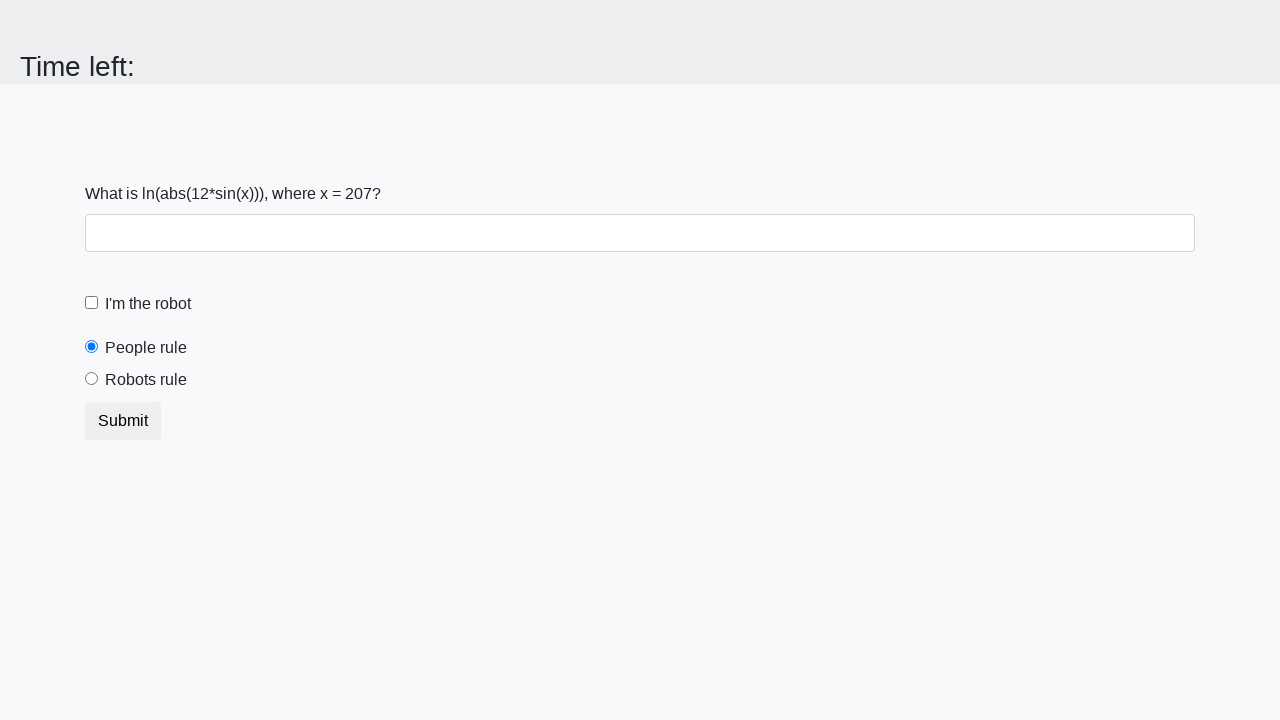

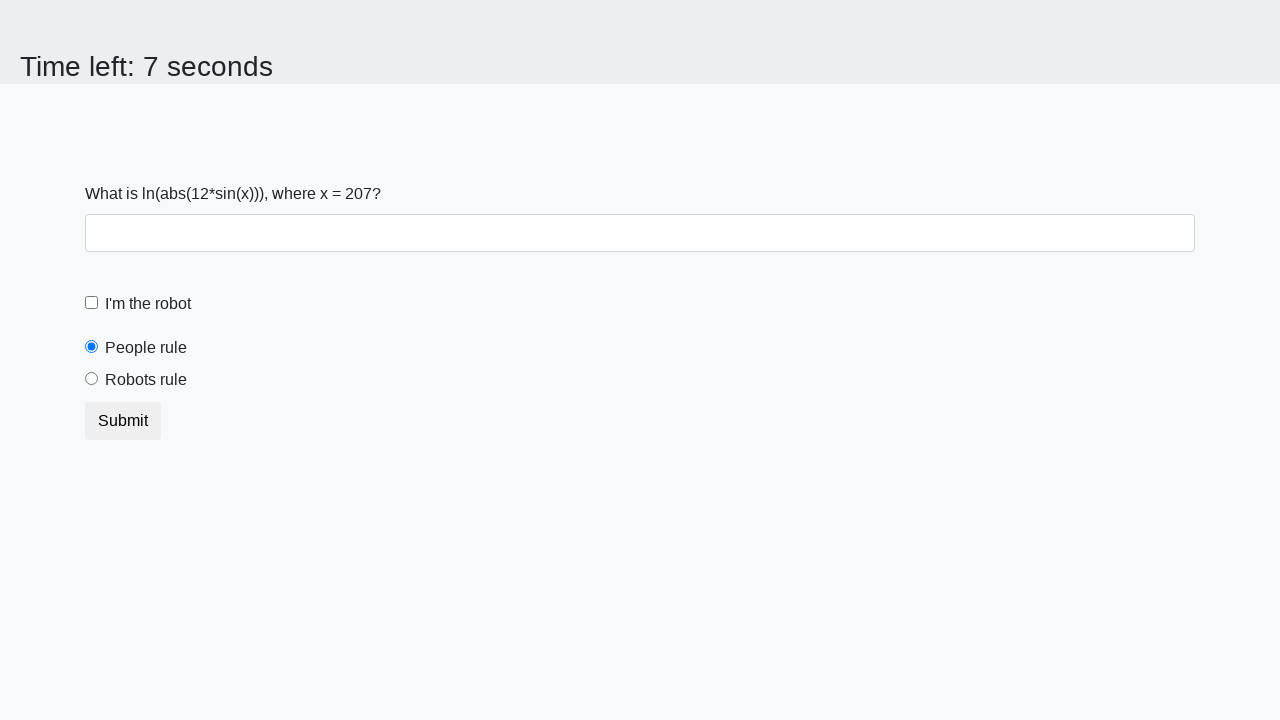